Tests delayed element appearance by clicking a button and verifying text appears after a delay

Starting URL: https://qavbox.github.io/demo/delay/

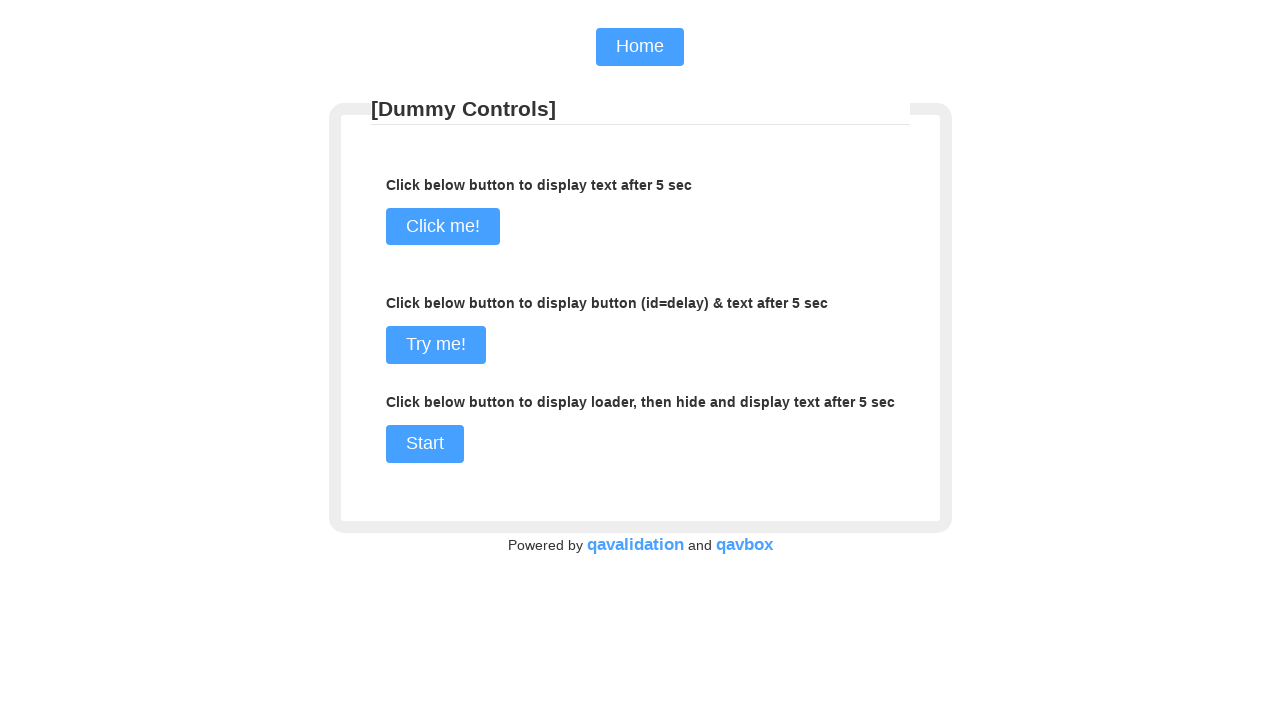

Clicked button to trigger delayed element appearance at (436, 345) on input[name='commit1']
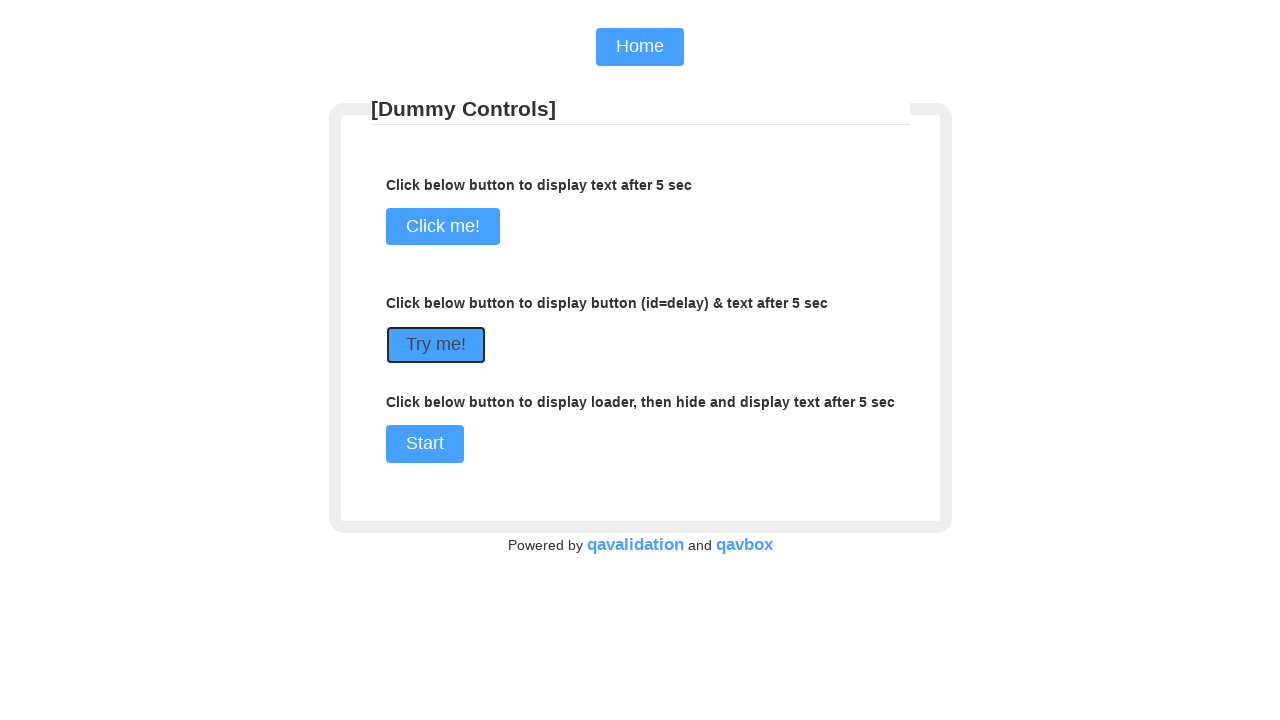

Delayed element appeared after 5 seconds
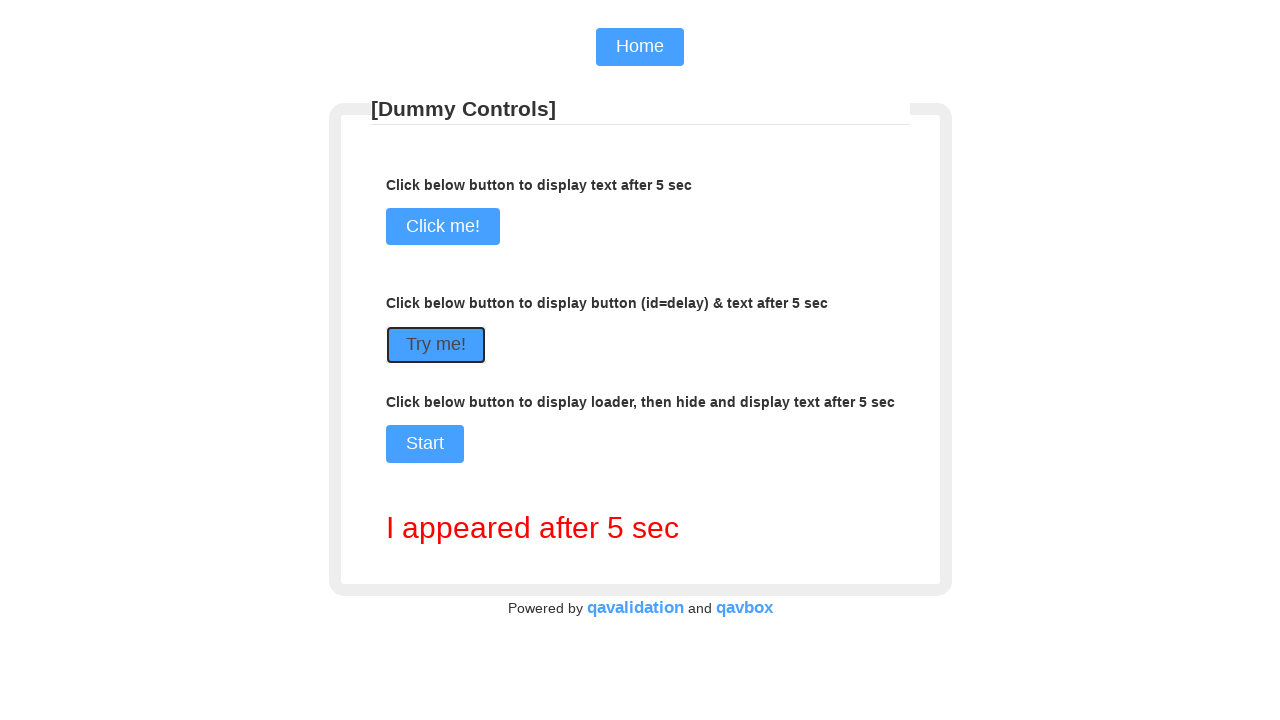

Verified delayed element contains expected text 'I appeared after 5 sec'
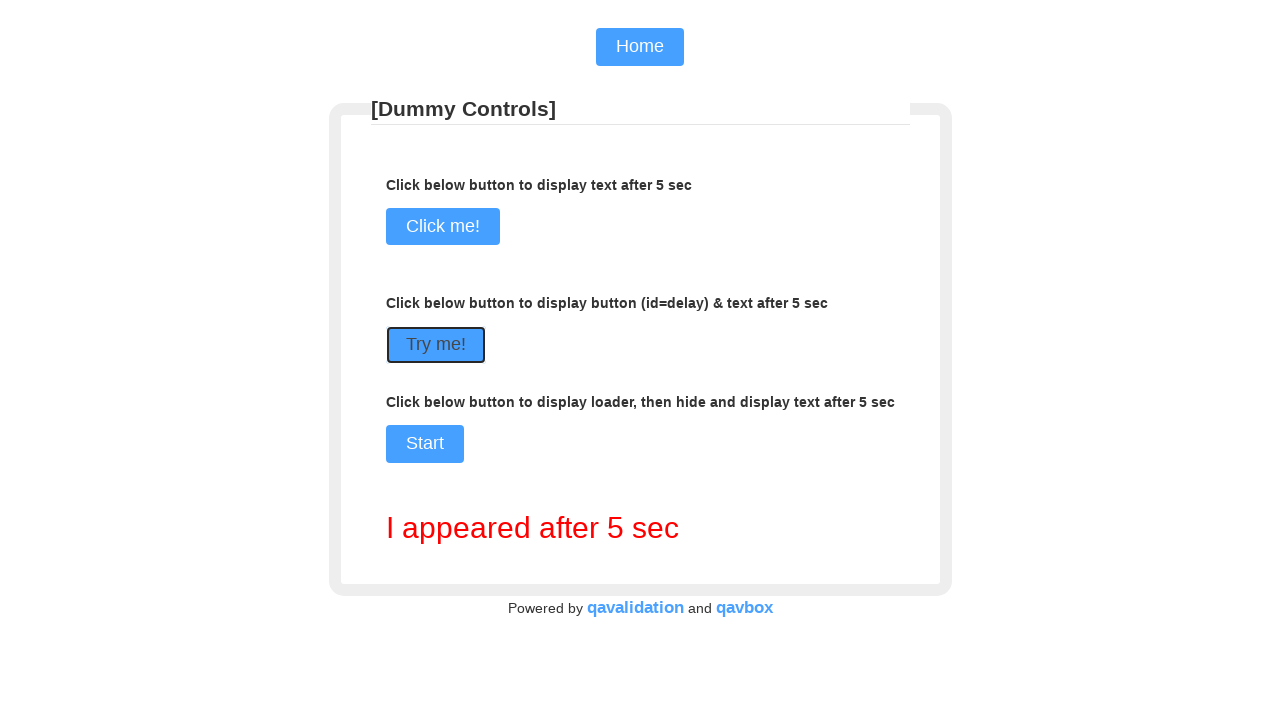

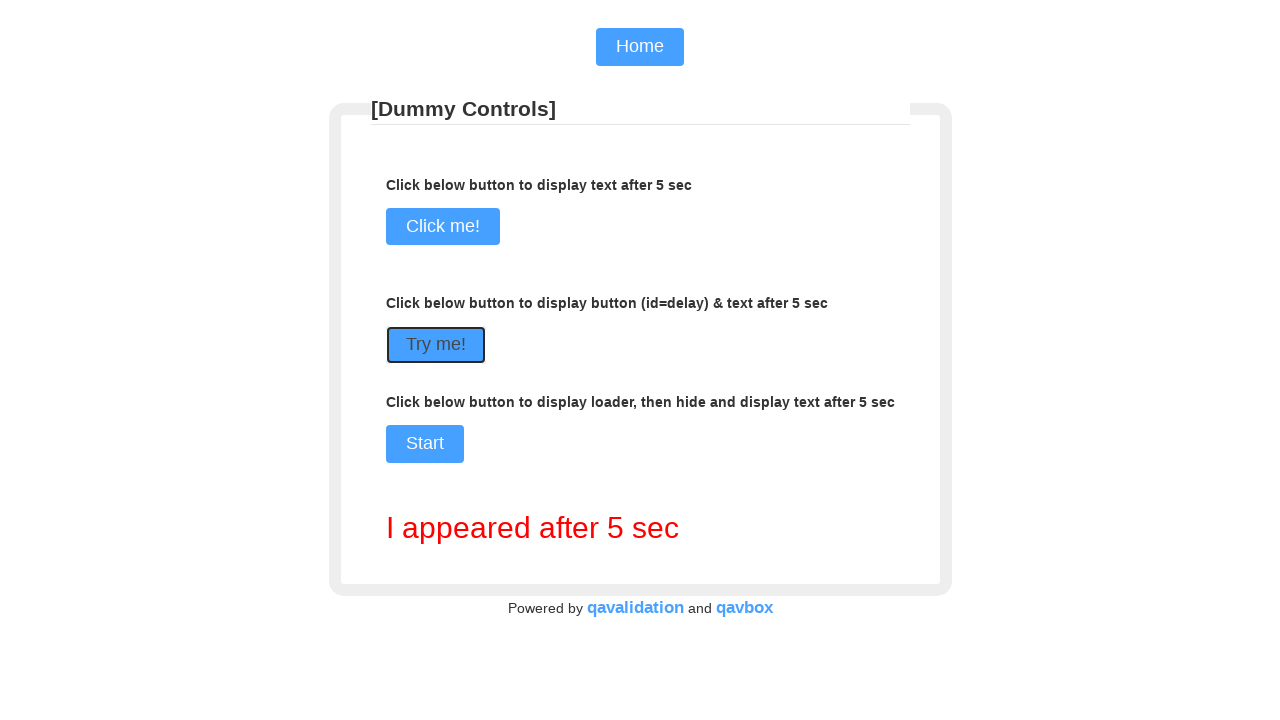